Tests that the Clear completed button is hidden when there are no completed items

Starting URL: https://demo.playwright.dev/todomvc

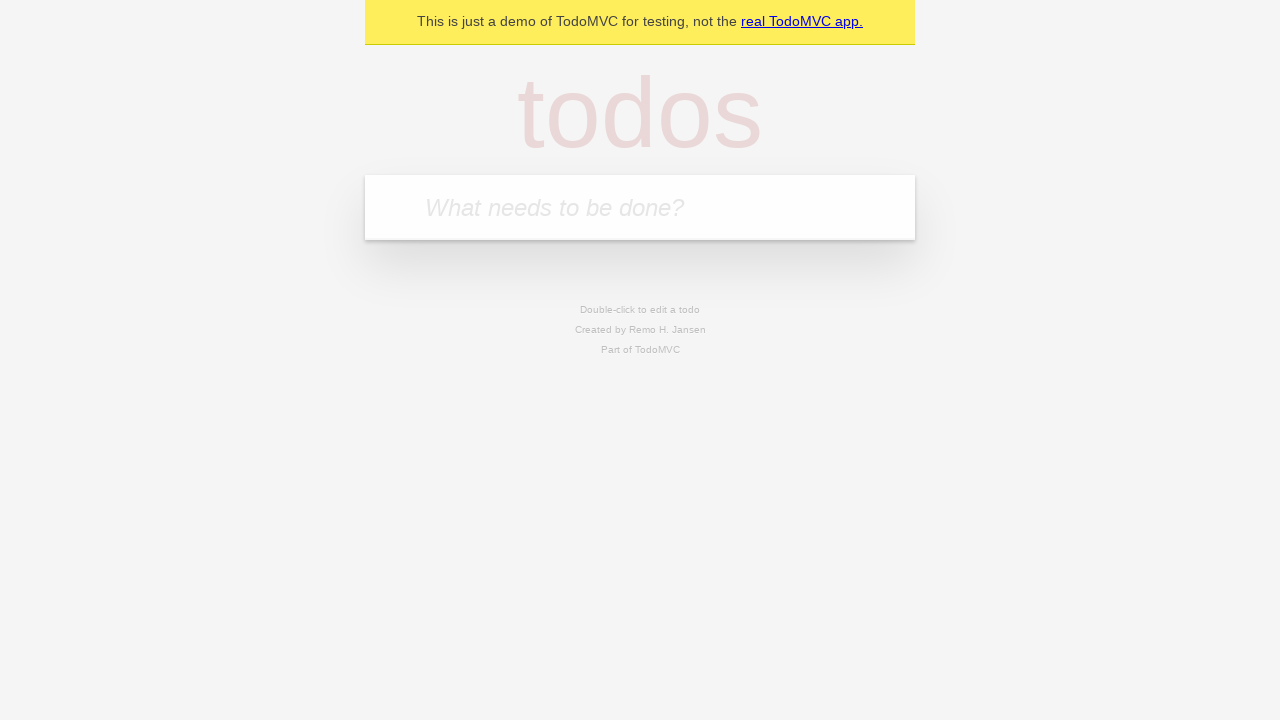

Filled todo input with 'buy some cheese' on internal:attr=[placeholder="What needs to be done?"i]
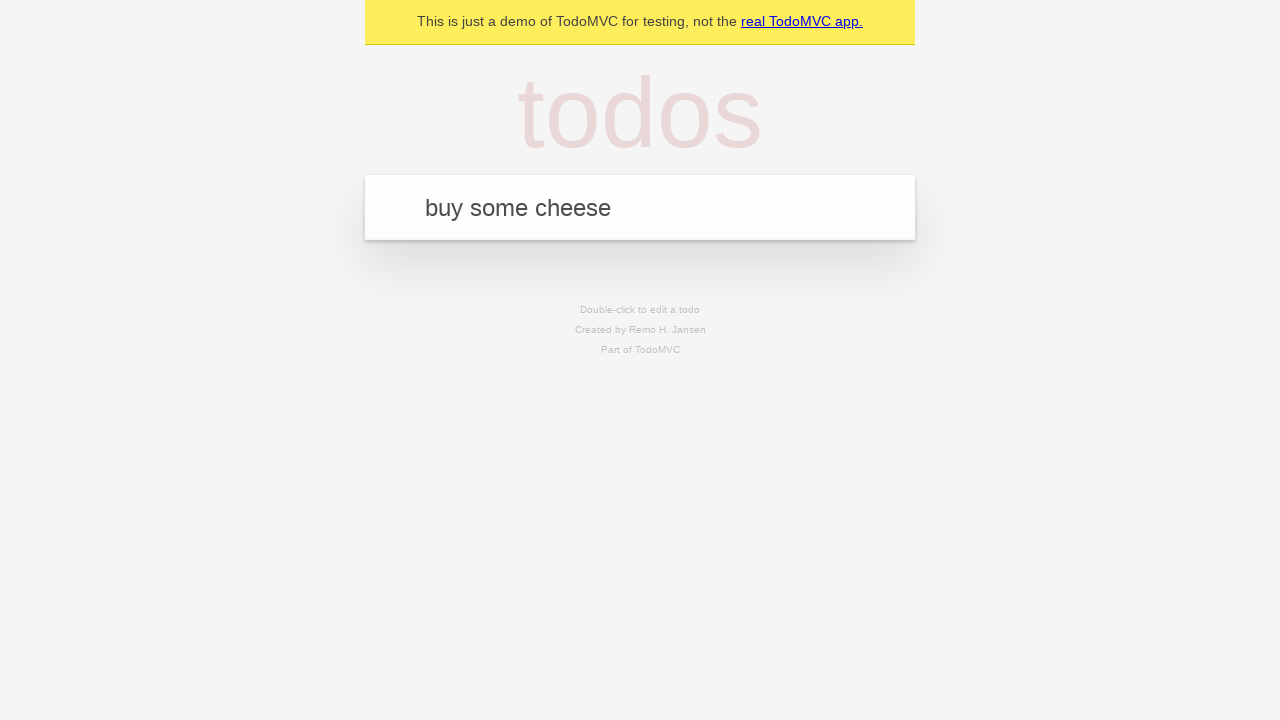

Pressed Enter to create first todo on internal:attr=[placeholder="What needs to be done?"i]
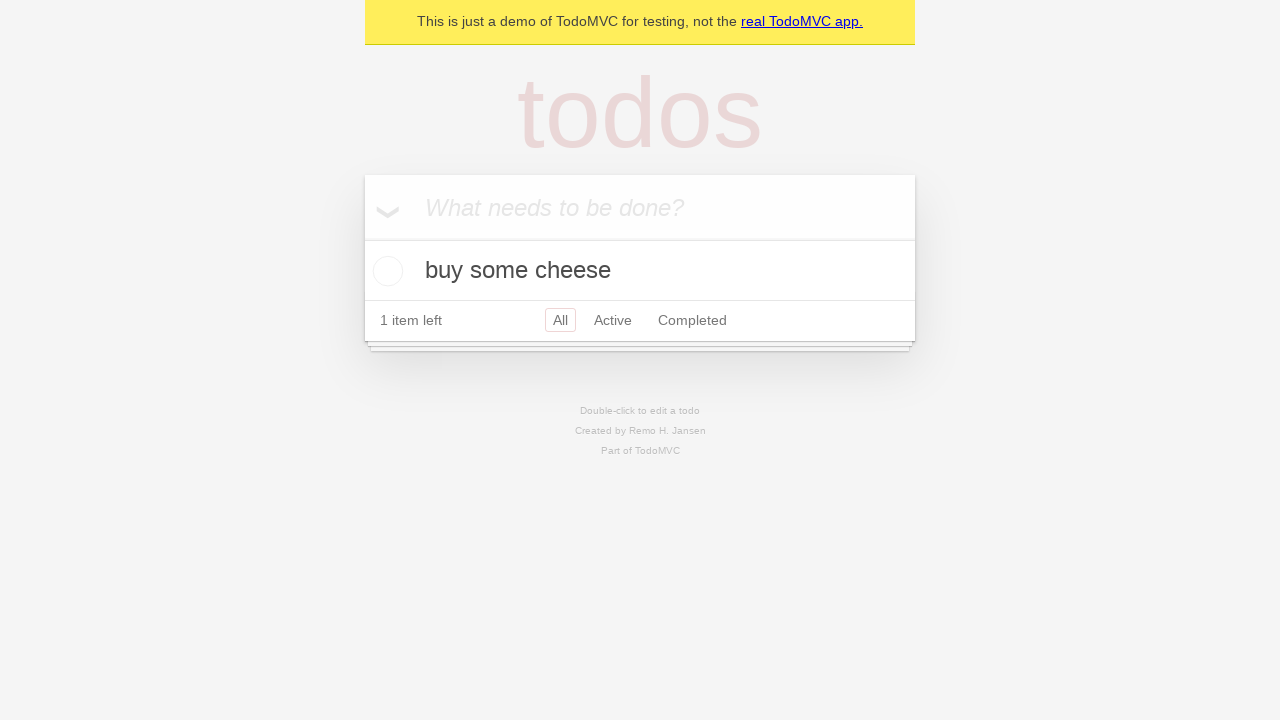

Filled todo input with 'feed the cat' on internal:attr=[placeholder="What needs to be done?"i]
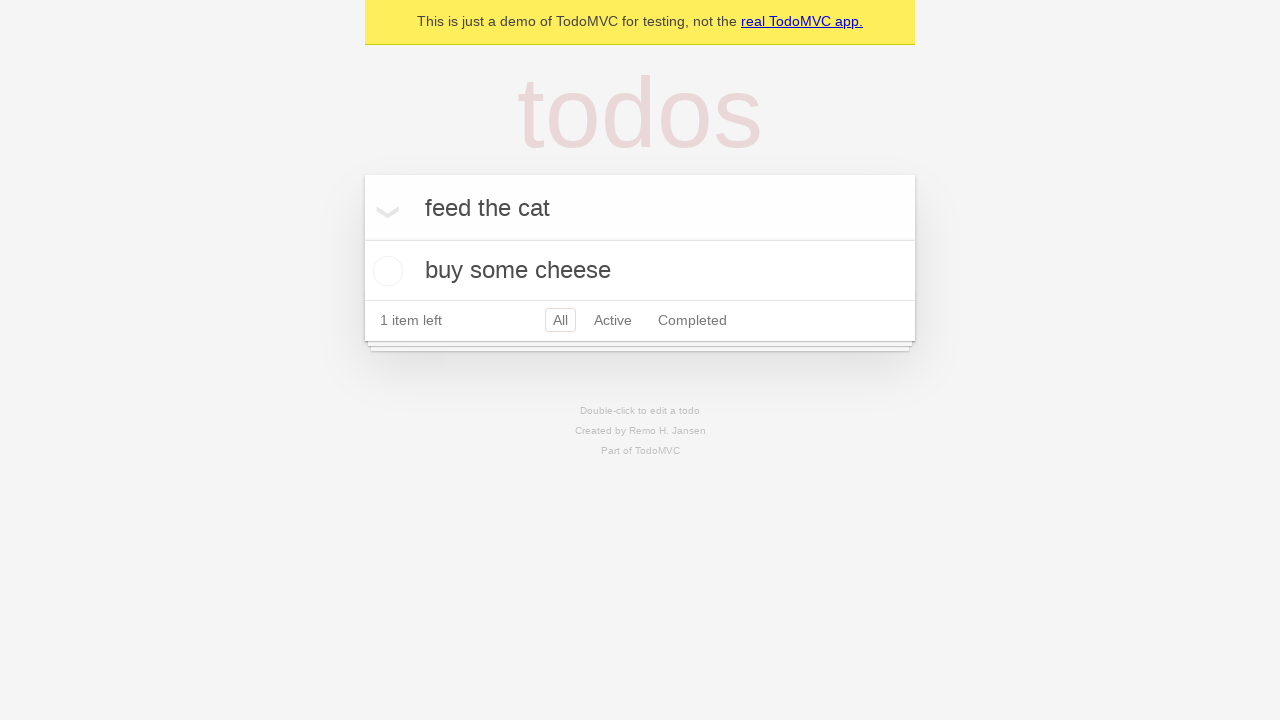

Pressed Enter to create second todo on internal:attr=[placeholder="What needs to be done?"i]
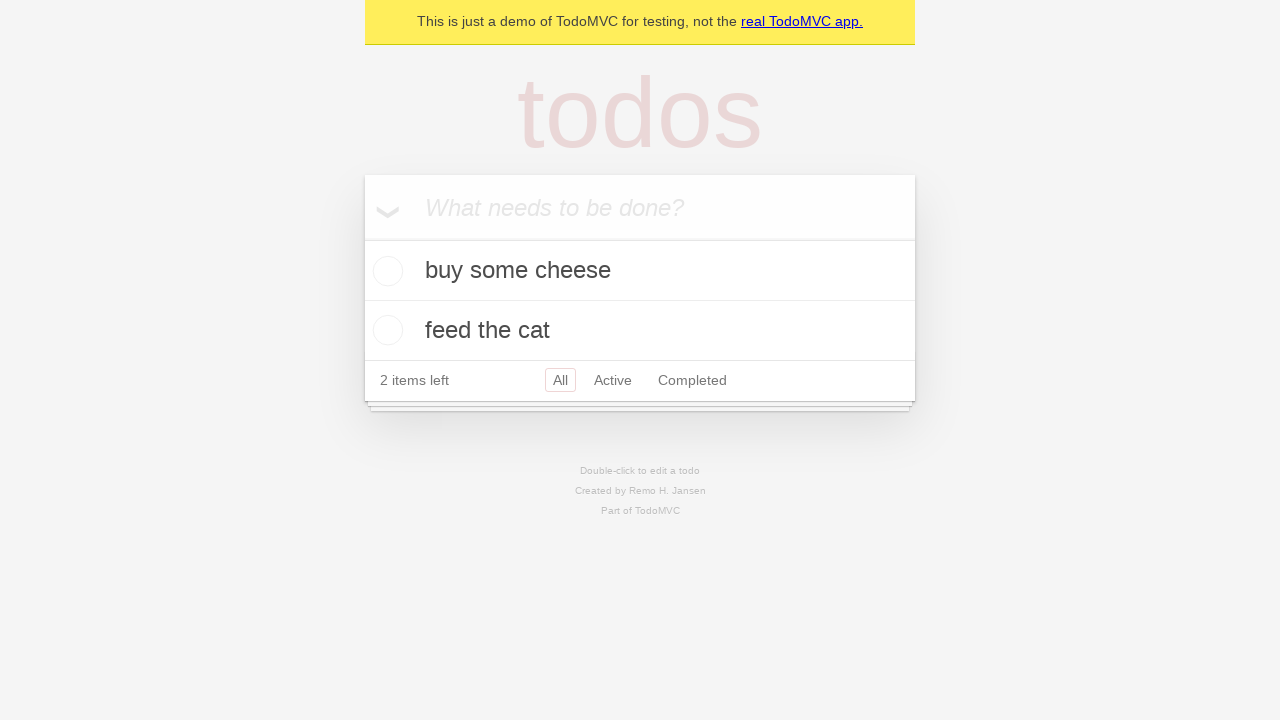

Filled todo input with 'book a doctors appointment' on internal:attr=[placeholder="What needs to be done?"i]
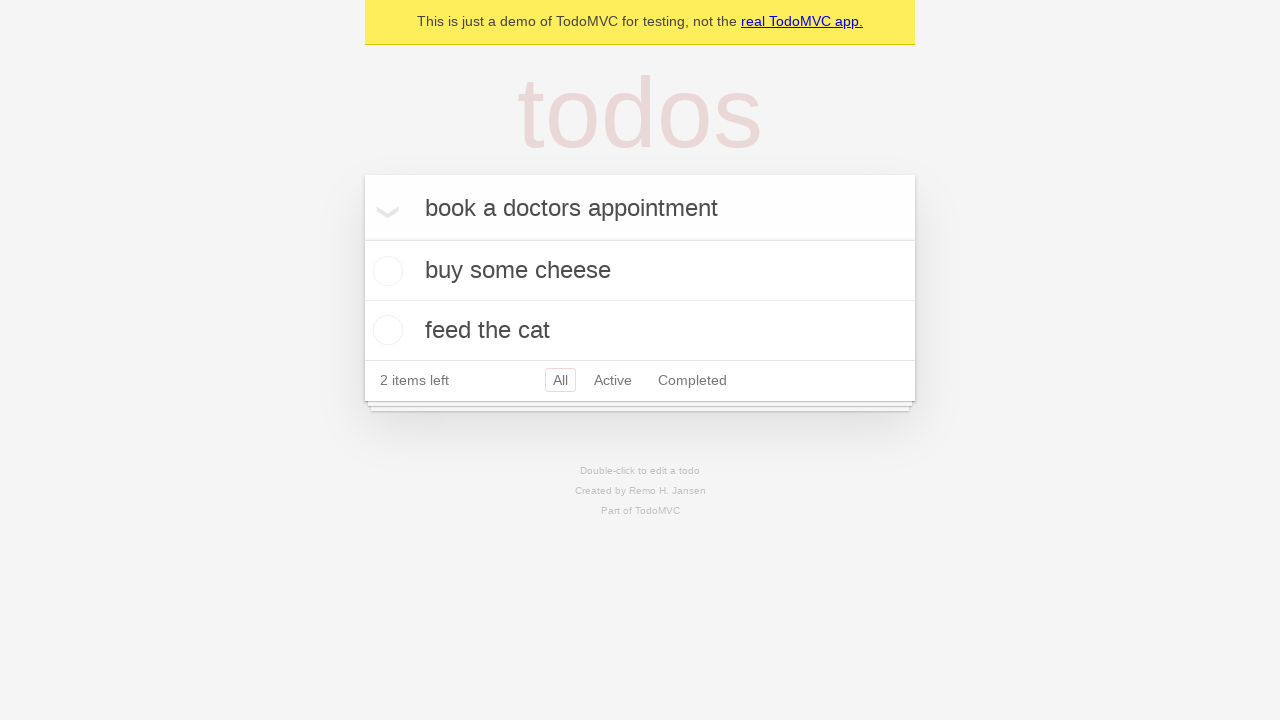

Pressed Enter to create third todo on internal:attr=[placeholder="What needs to be done?"i]
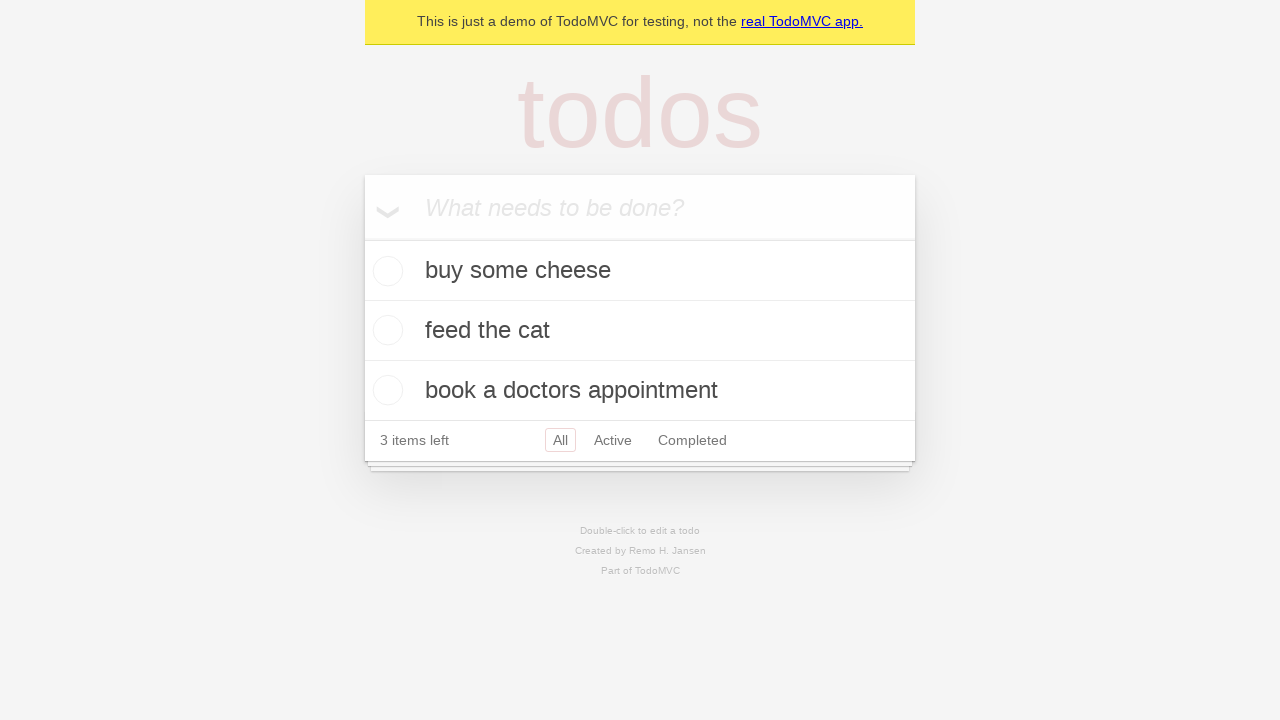

Checked the first todo item as completed at (385, 271) on .todo-list li .toggle >> nth=0
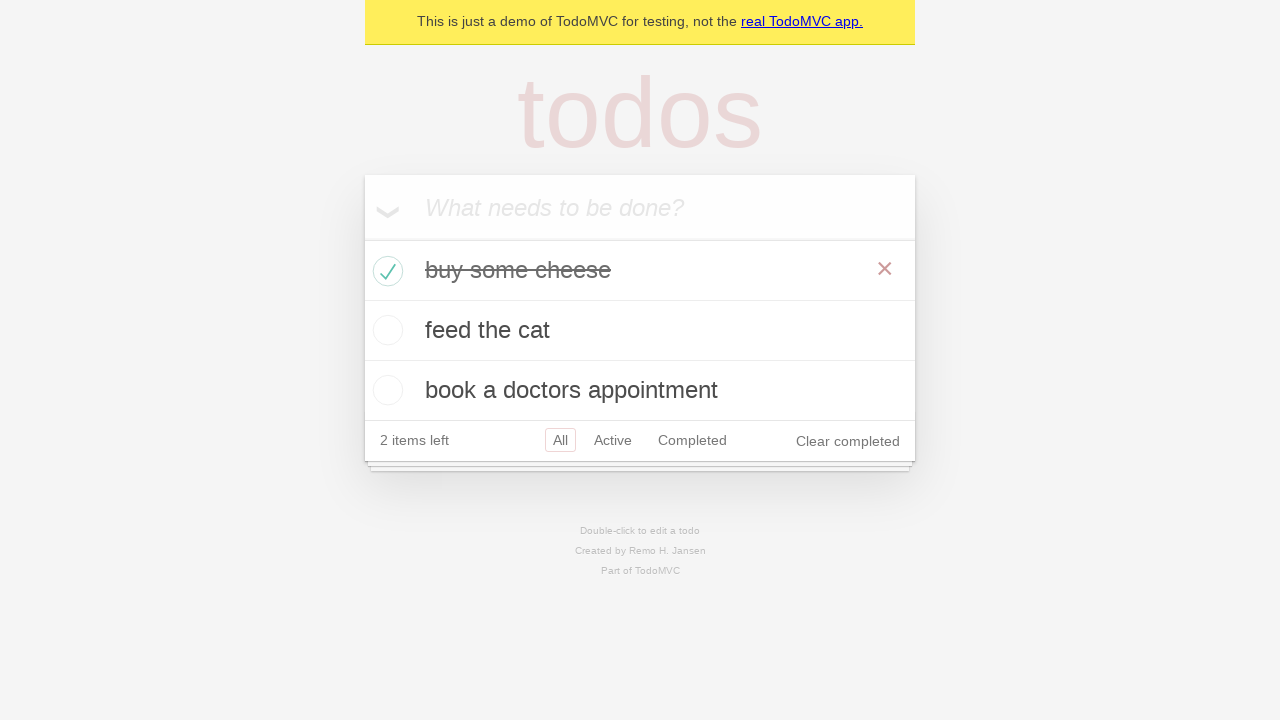

Clicked 'Clear completed' button to remove completed items at (848, 441) on internal:role=button[name="Clear completed"i]
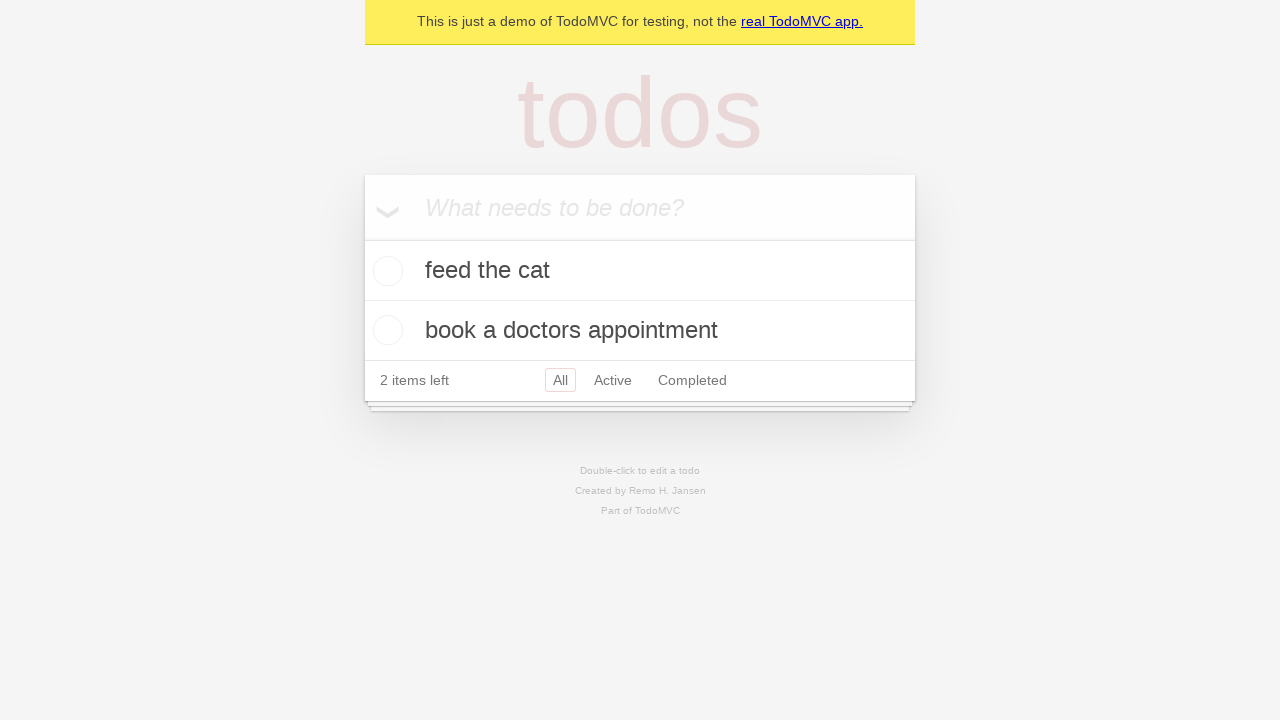

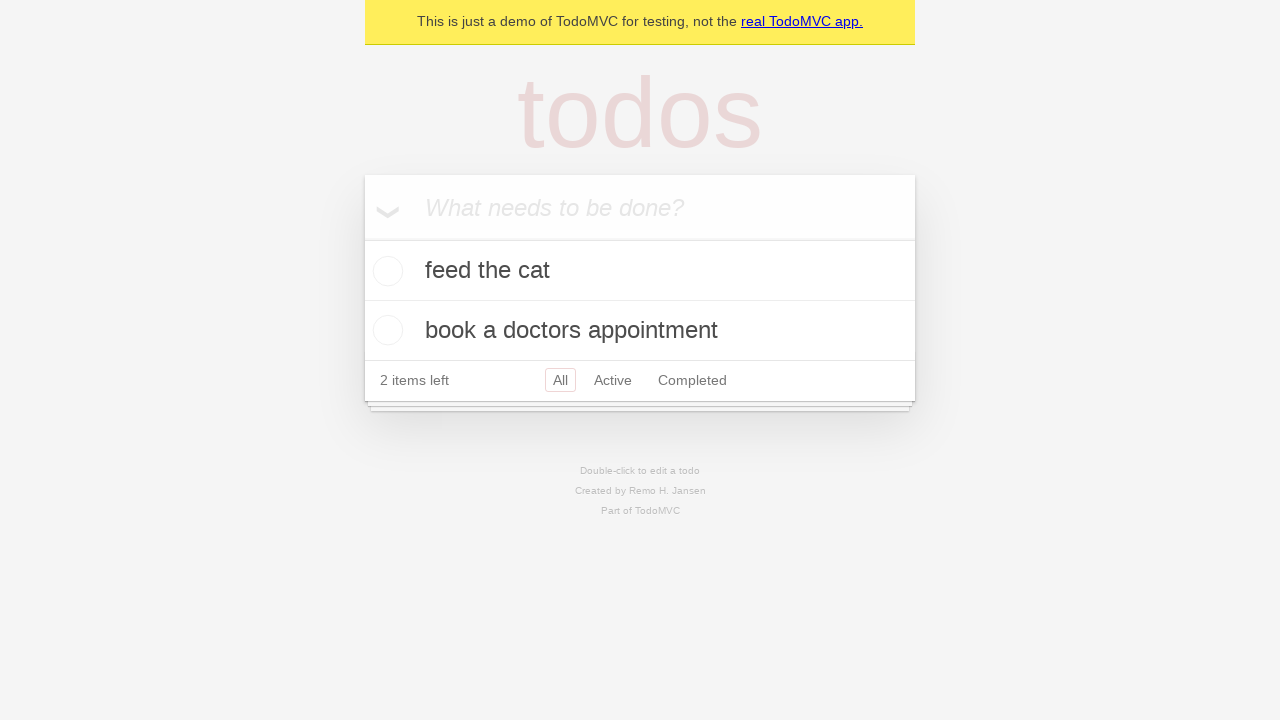